Tests double-clicking the success button on the Formy buttons page

Starting URL: https://formy-project.herokuapp.com/buttons

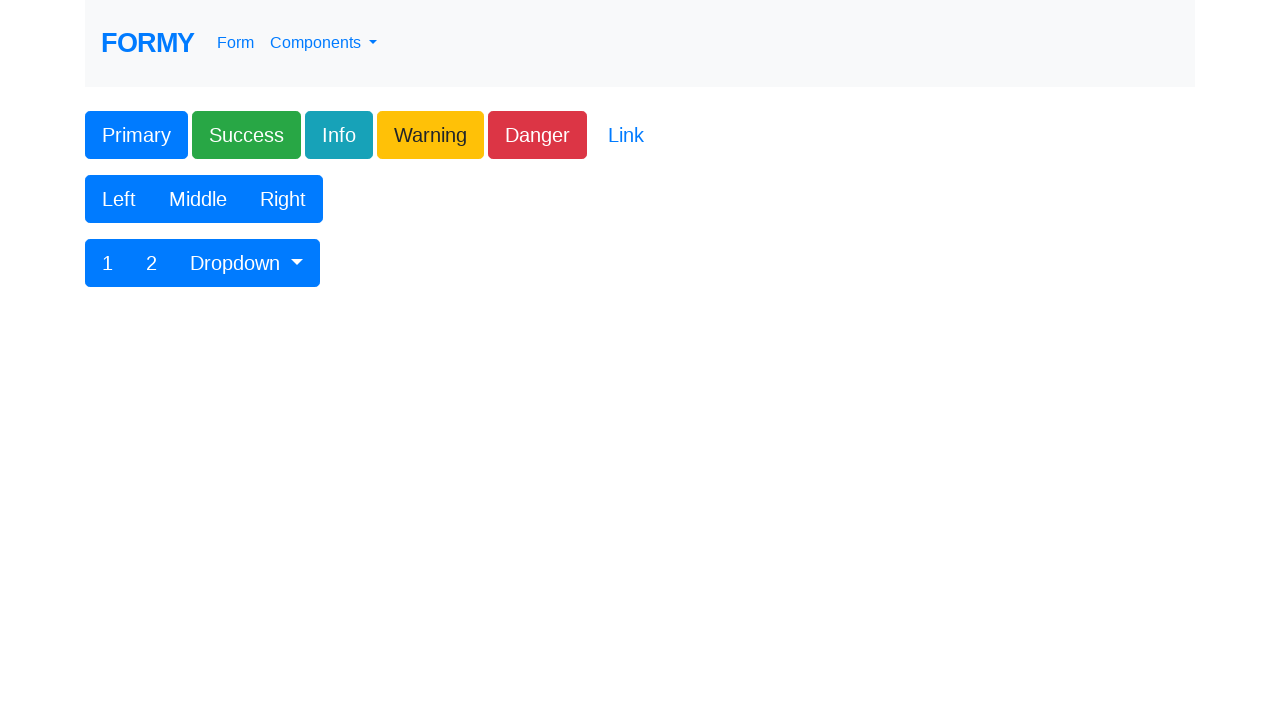

Navigated to Formy buttons page
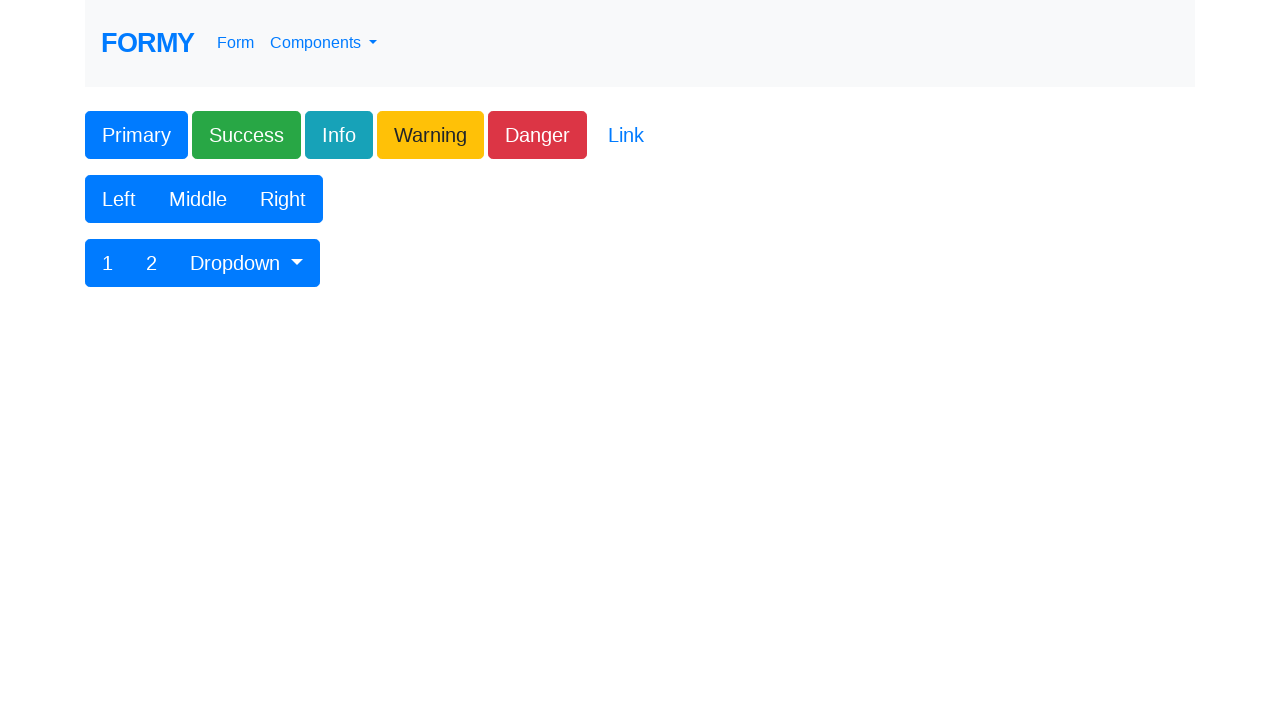

Double-clicked the success button at (246, 135) on xpath=//*[@class='btn btn-lg btn-success']
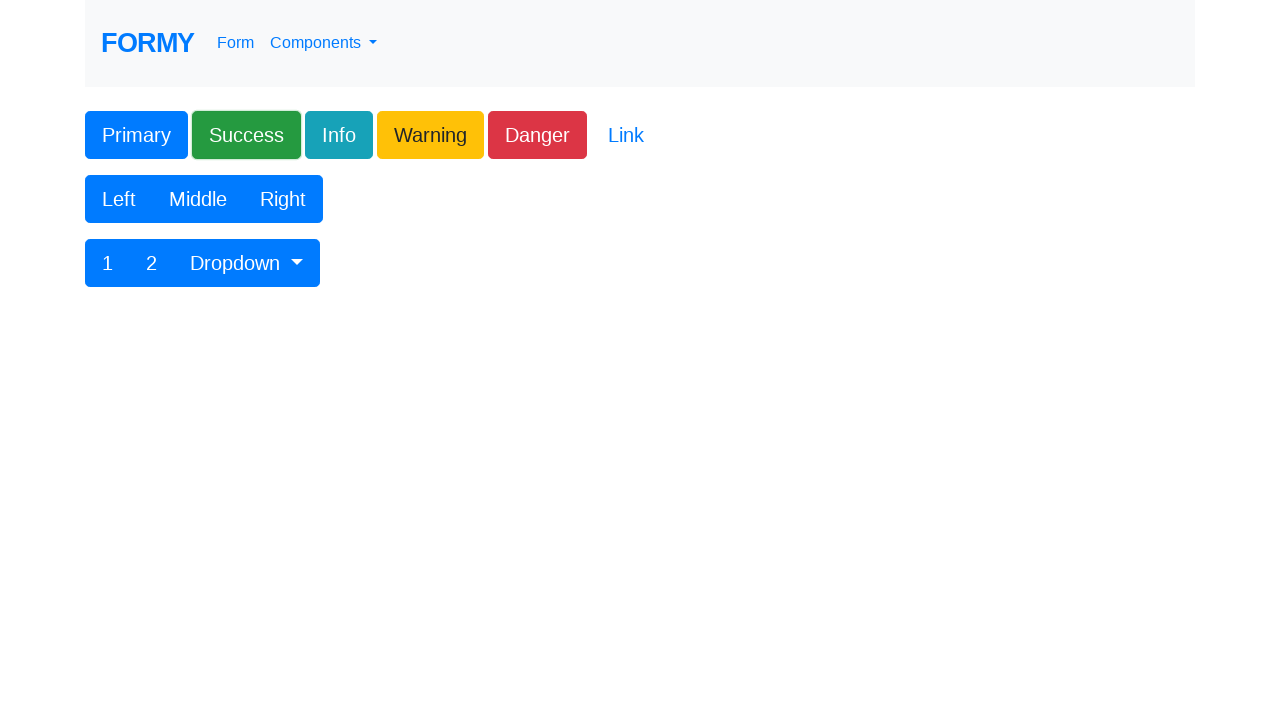

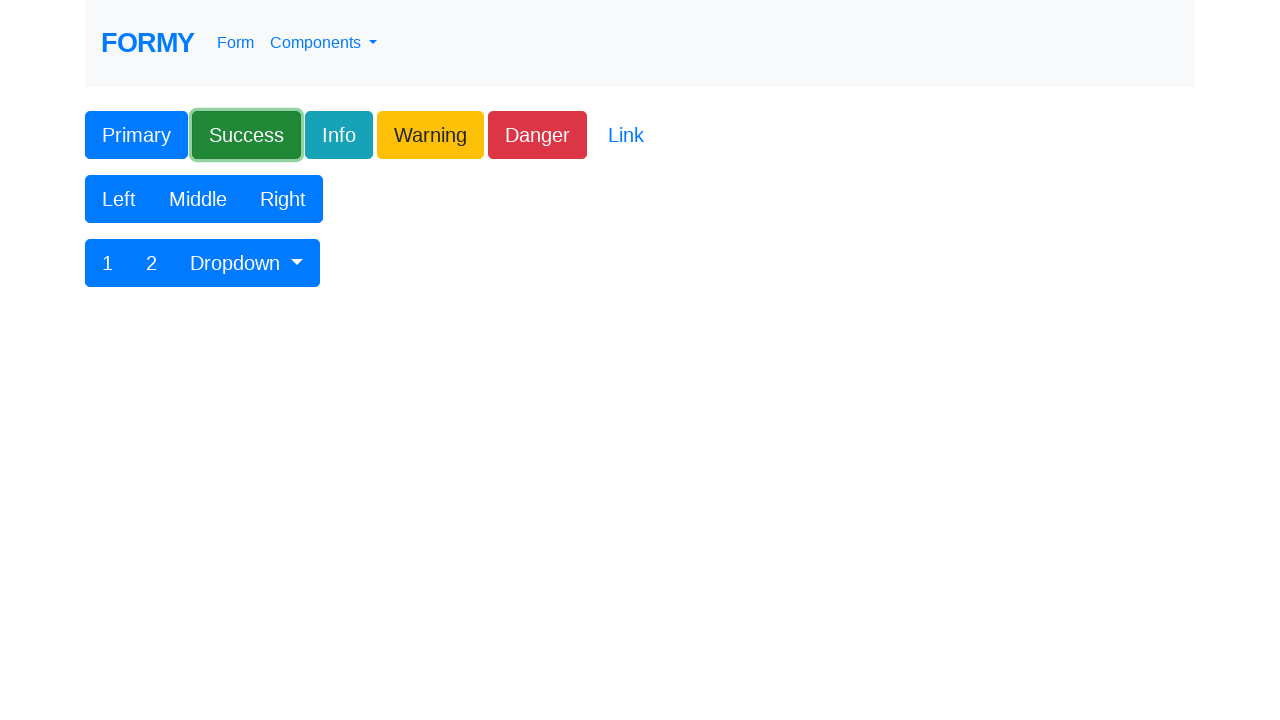